Tests that new todo items are appended to the bottom of the list by creating 3 items and verifying the count

Starting URL: https://demo.playwright.dev/todomvc

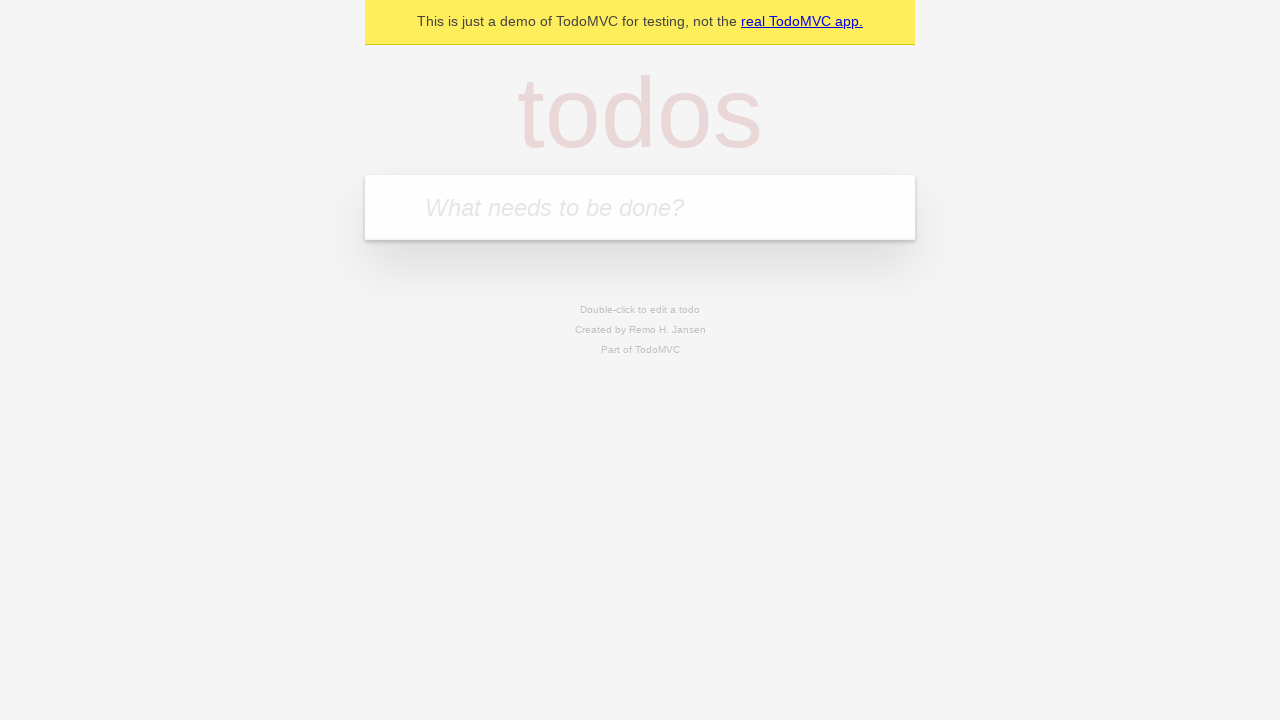

Located the todo input field with placeholder 'What needs to be done?'
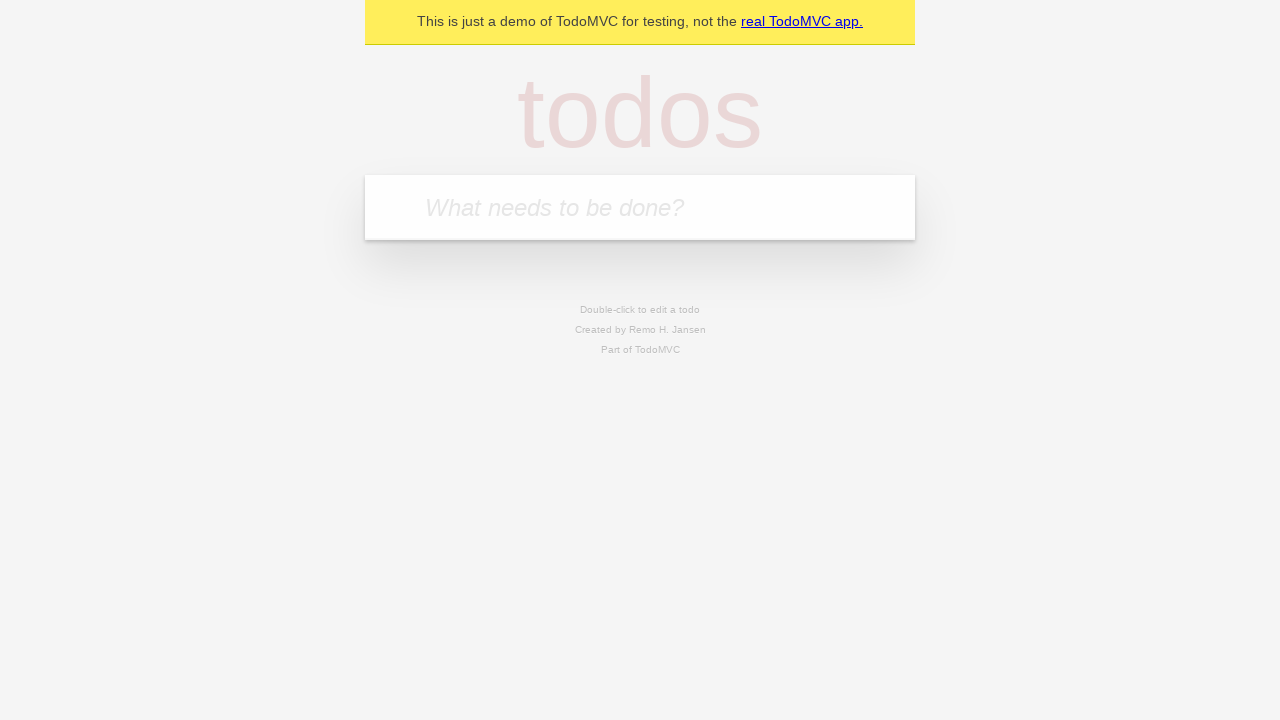

Filled todo input with 'buy some cheese' on internal:attr=[placeholder="What needs to be done?"i]
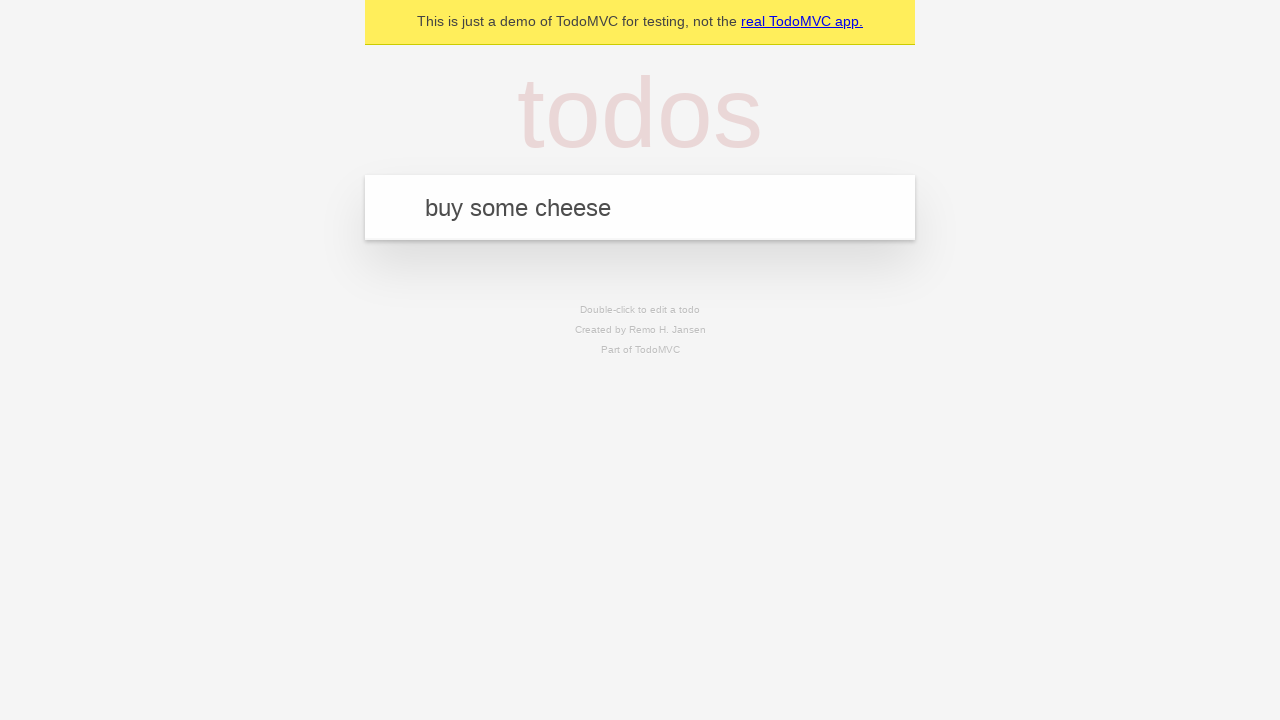

Pressed Enter to add todo item 'buy some cheese' on internal:attr=[placeholder="What needs to be done?"i]
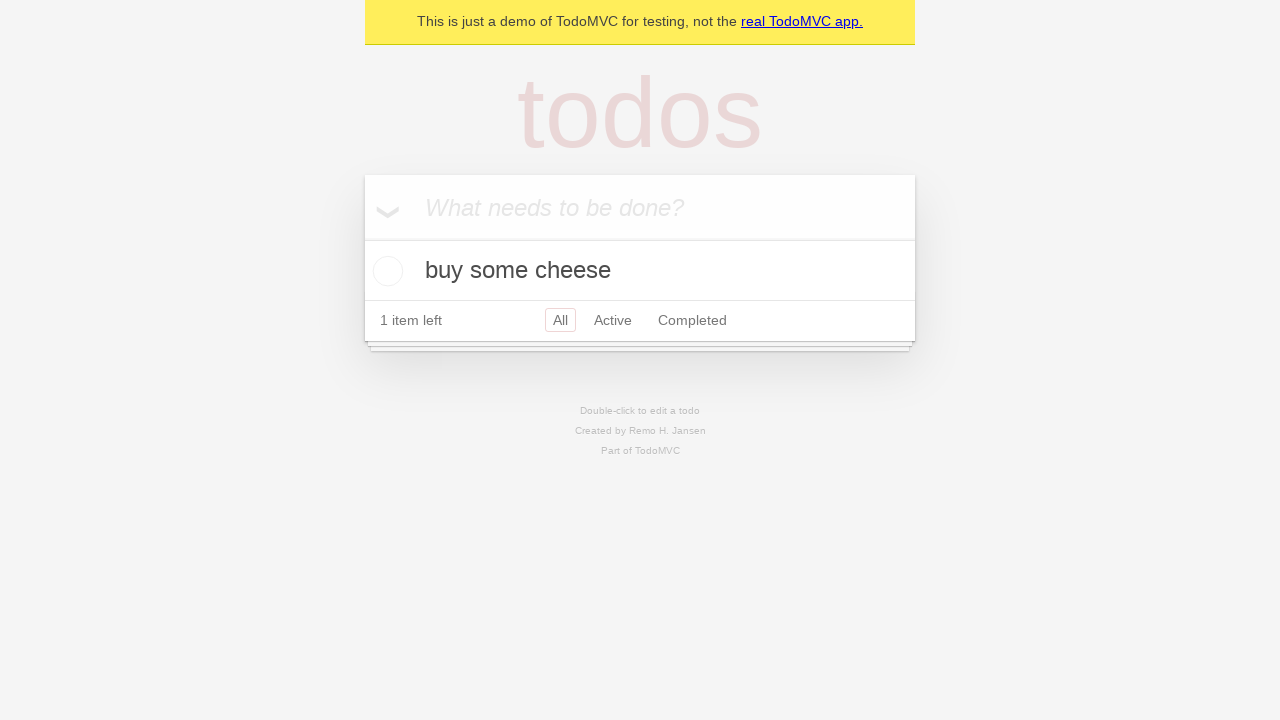

Filled todo input with 'feed the cat' on internal:attr=[placeholder="What needs to be done?"i]
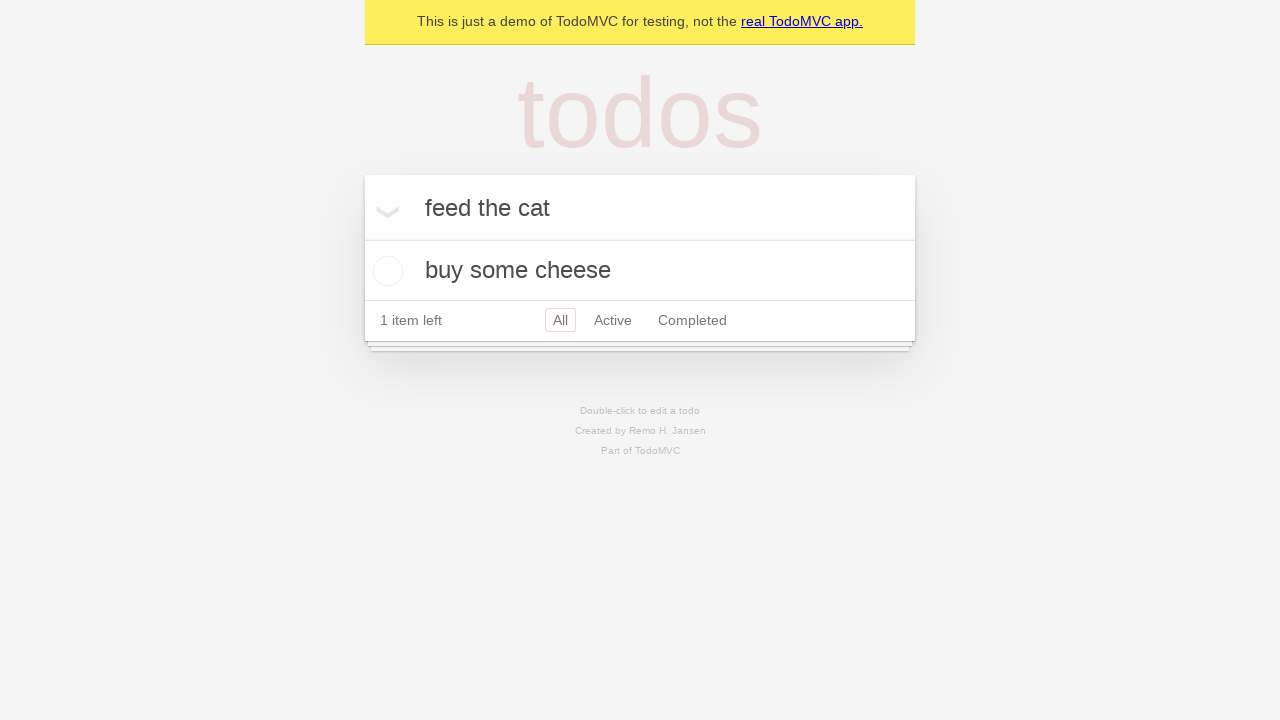

Pressed Enter to add todo item 'feed the cat' on internal:attr=[placeholder="What needs to be done?"i]
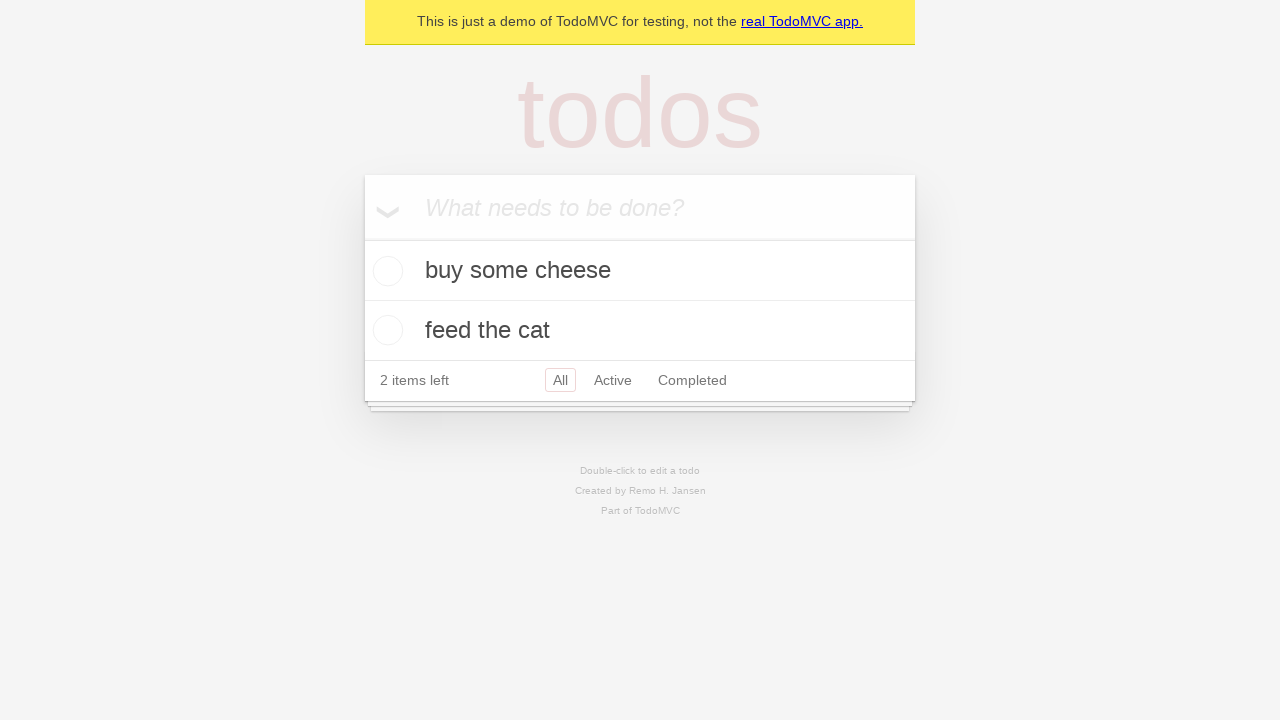

Filled todo input with 'book a doctors appointment' on internal:attr=[placeholder="What needs to be done?"i]
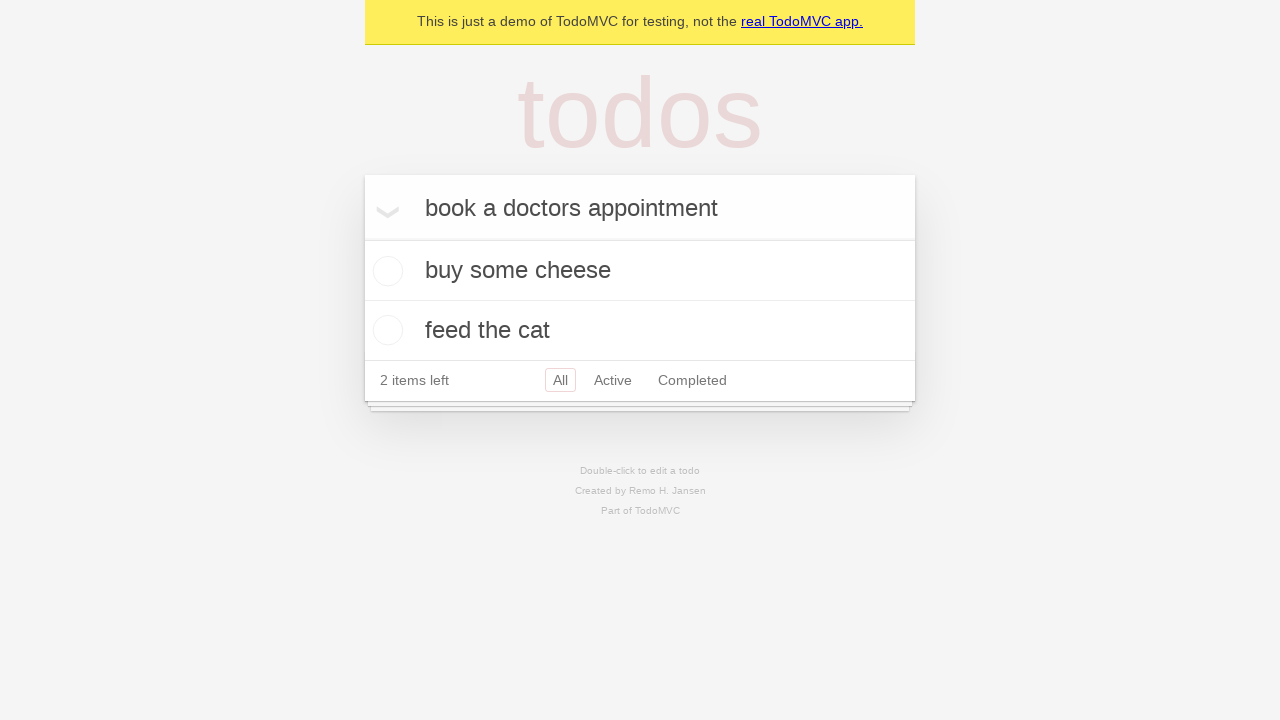

Pressed Enter to add todo item 'book a doctors appointment' on internal:attr=[placeholder="What needs to be done?"i]
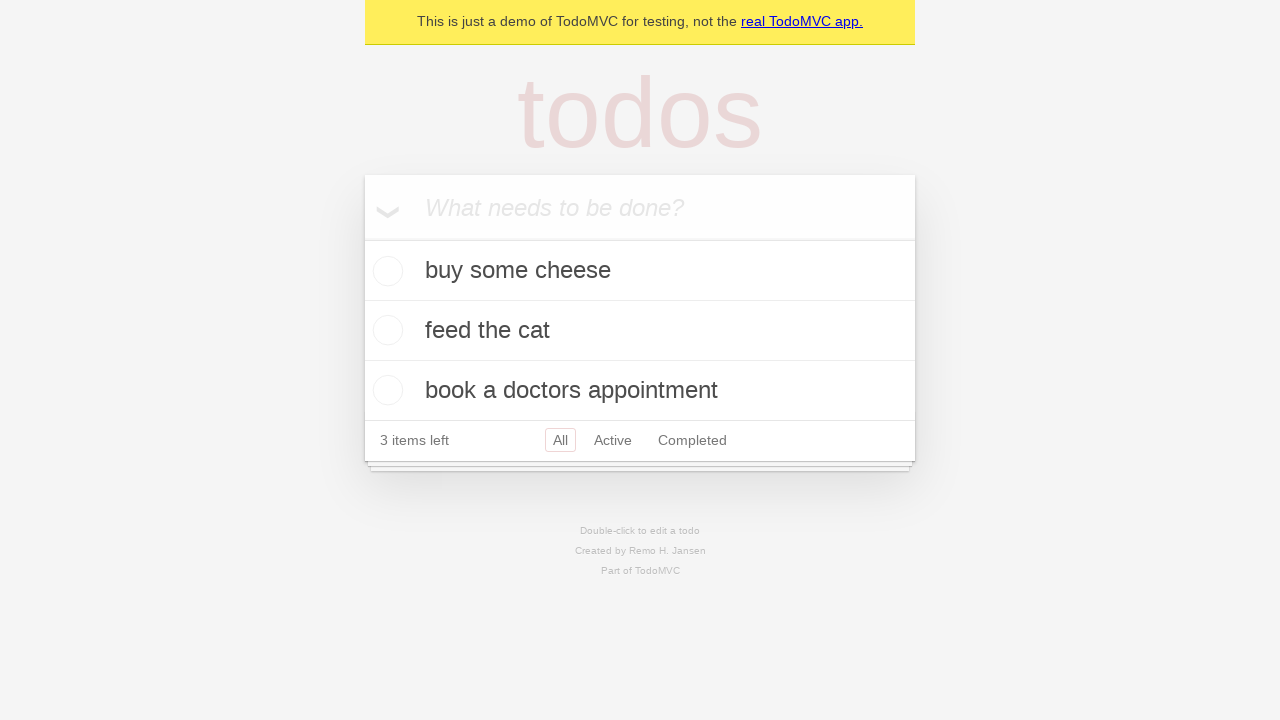

Waited for todo count element to appear
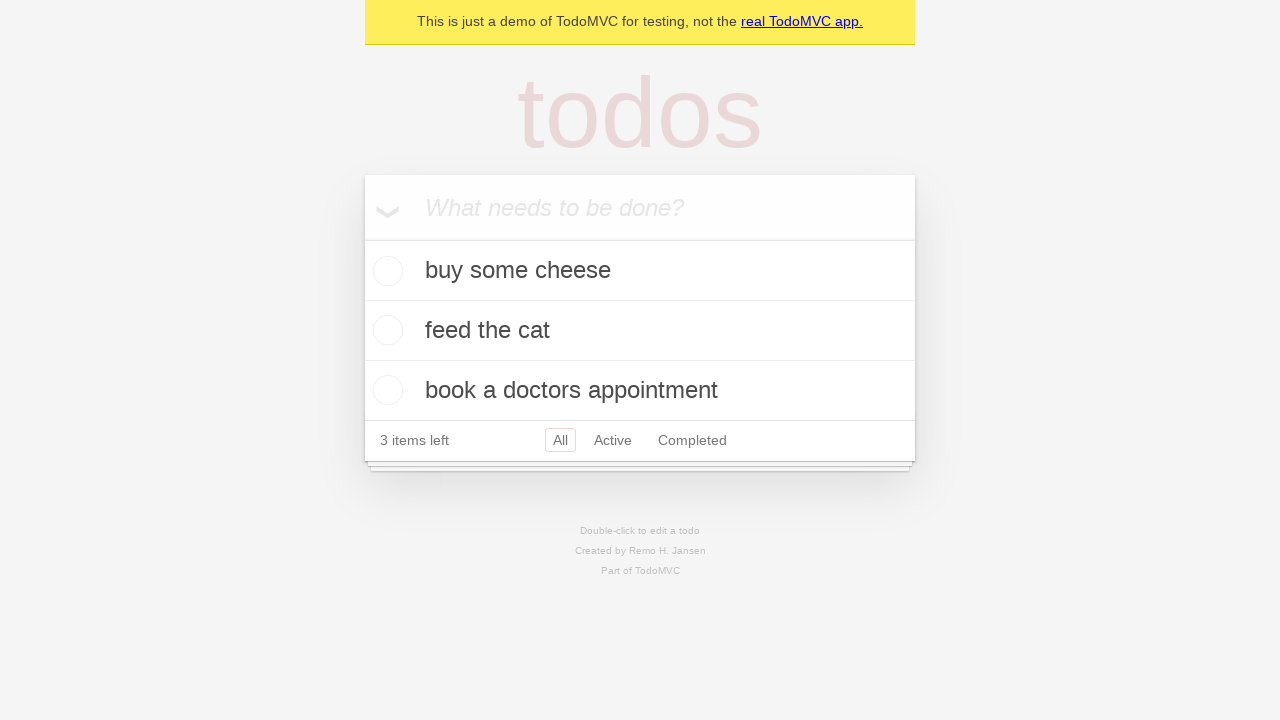

Verified that '3 items left' text is visible - all 3 todo items successfully appended to the list
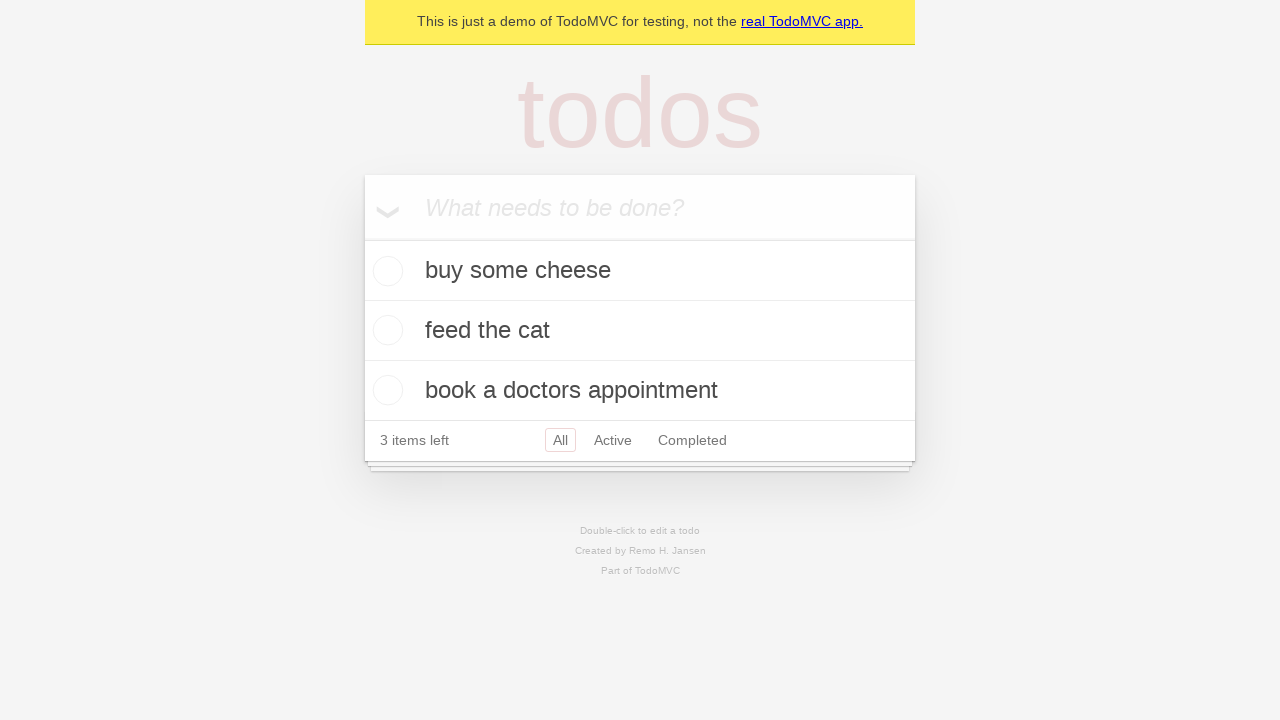

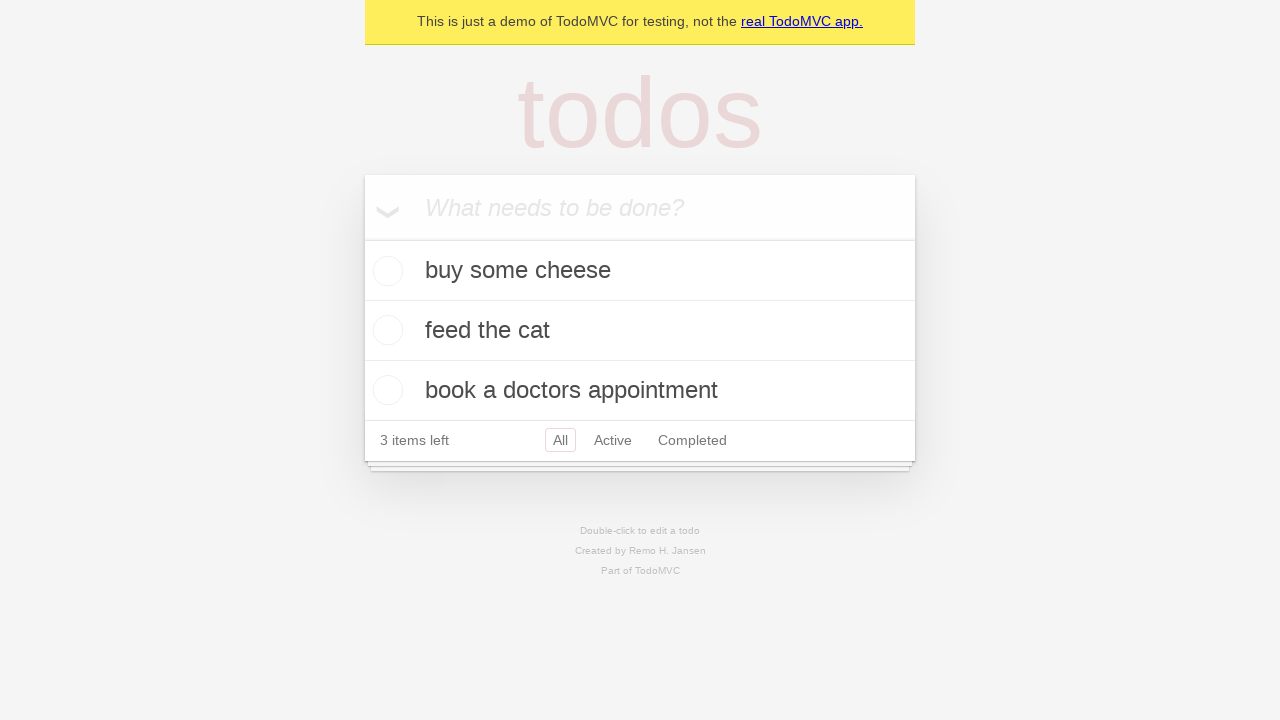